Tests social media footer functionality by clicking on various social media account buttons (Facebook, Threads, Instagram, X, LinkedIn, BlueSky, Dev.to) to add them, then removes them by clicking the added buttons in reverse order.

Starting URL: https://26-profile-page-css.volunteer-ekr.pages.dev/pages/complete-profile/

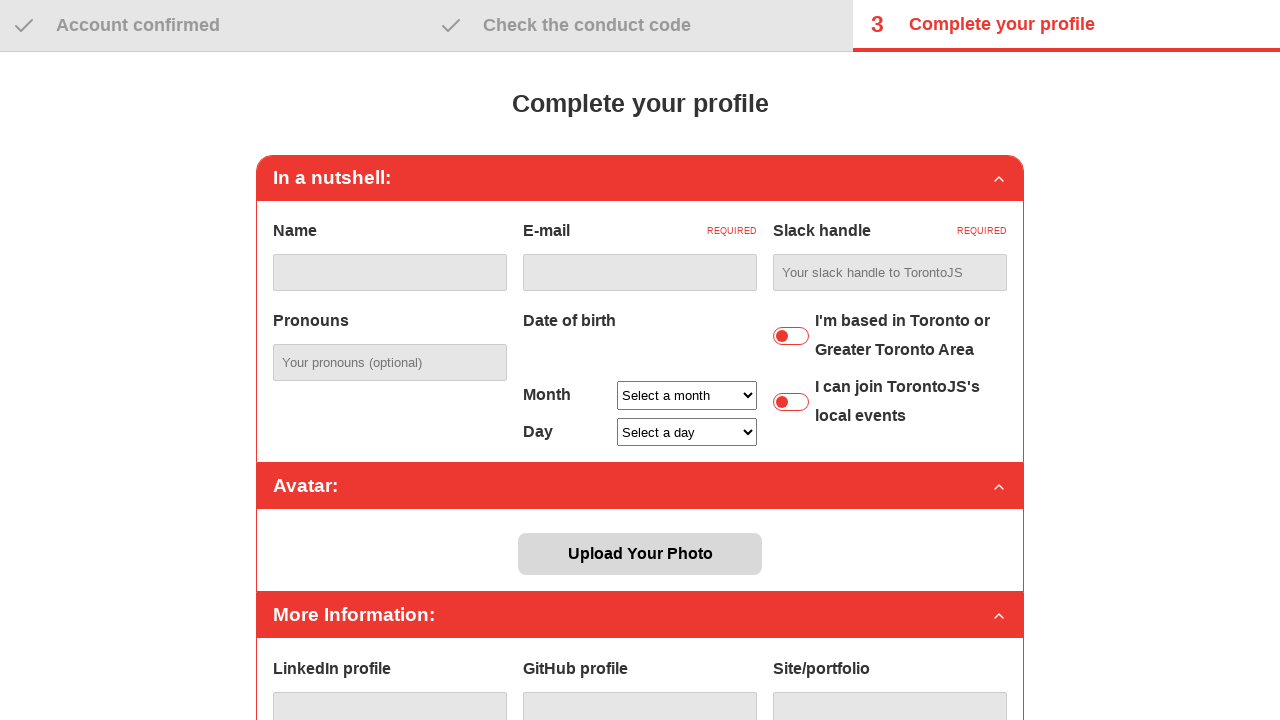

Verified 'Complete your profile' heading is visible
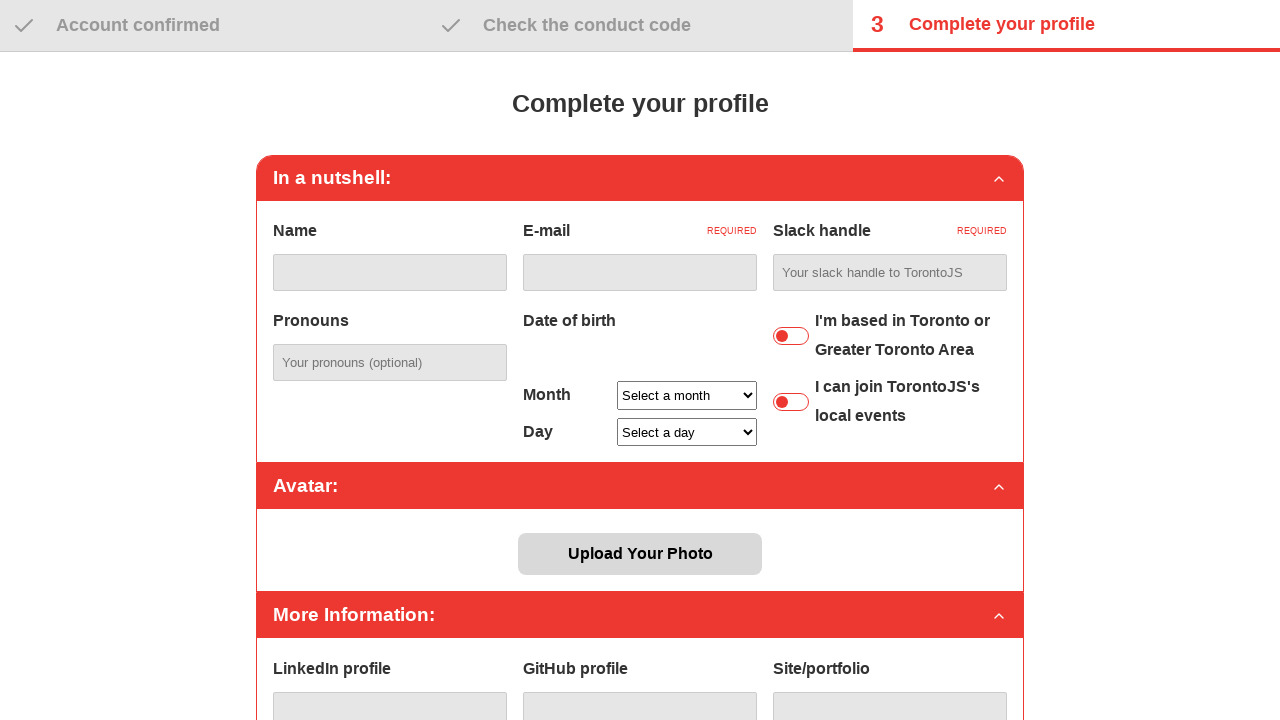

Clicked 'Add Facebook account' button at (576, 530) on internal:role=button[name="Add Facebook account"i]
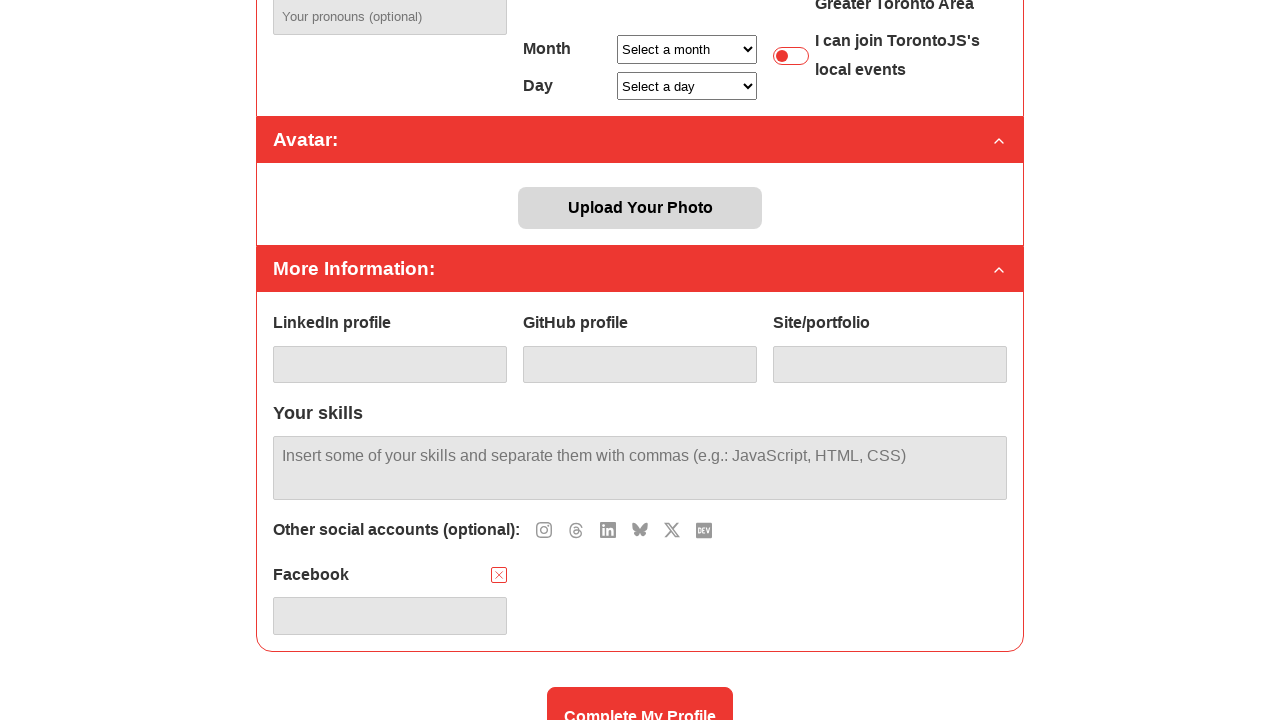

Clicked 'Add Threads account' button at (576, 530) on internal:role=button[name="Add Threads account"i]
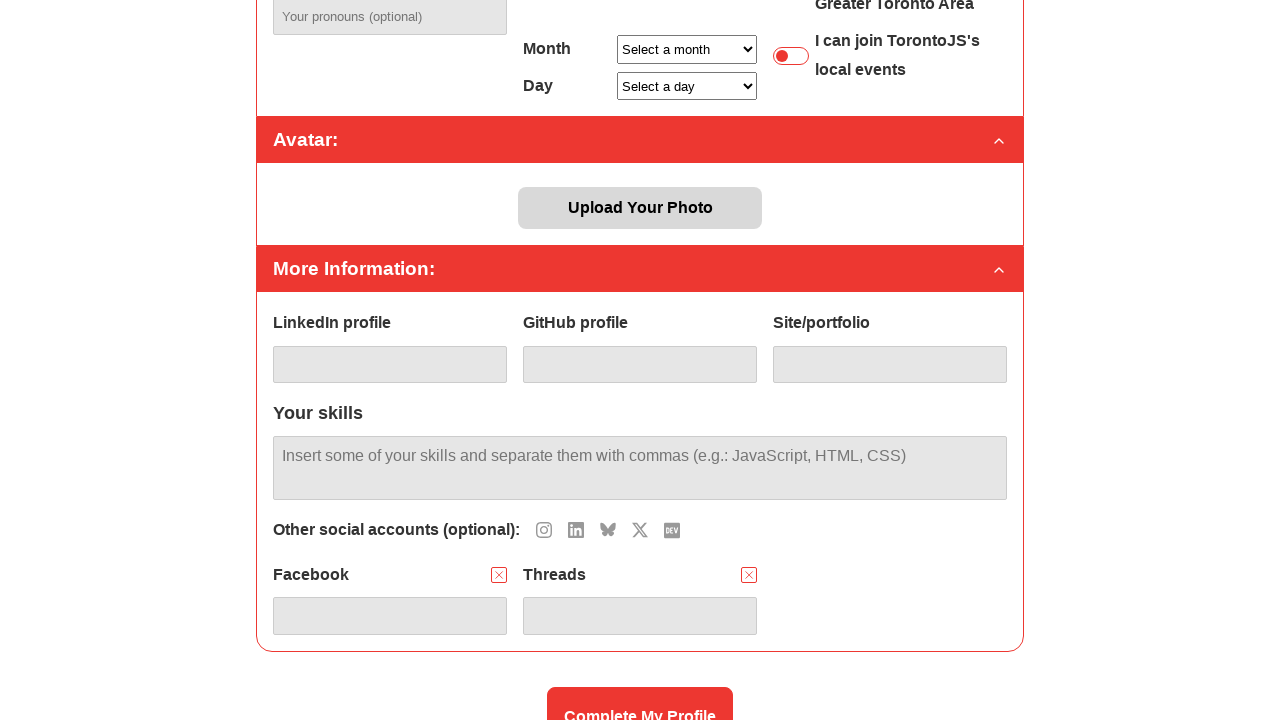

Clicked 'Add Instagram account' button at (544, 530) on internal:role=button[name="Add Instagram account"i]
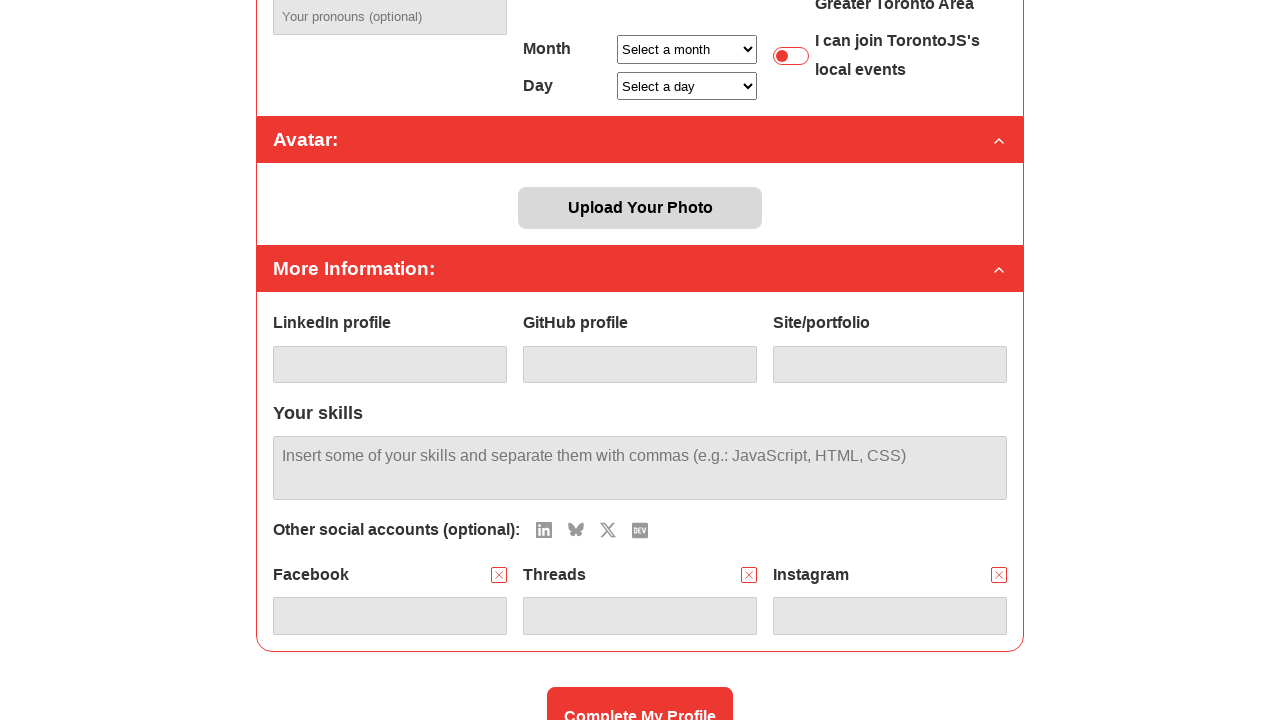

Clicked 'Add X account' button at (608, 530) on internal:role=button[name="Add X account"i]
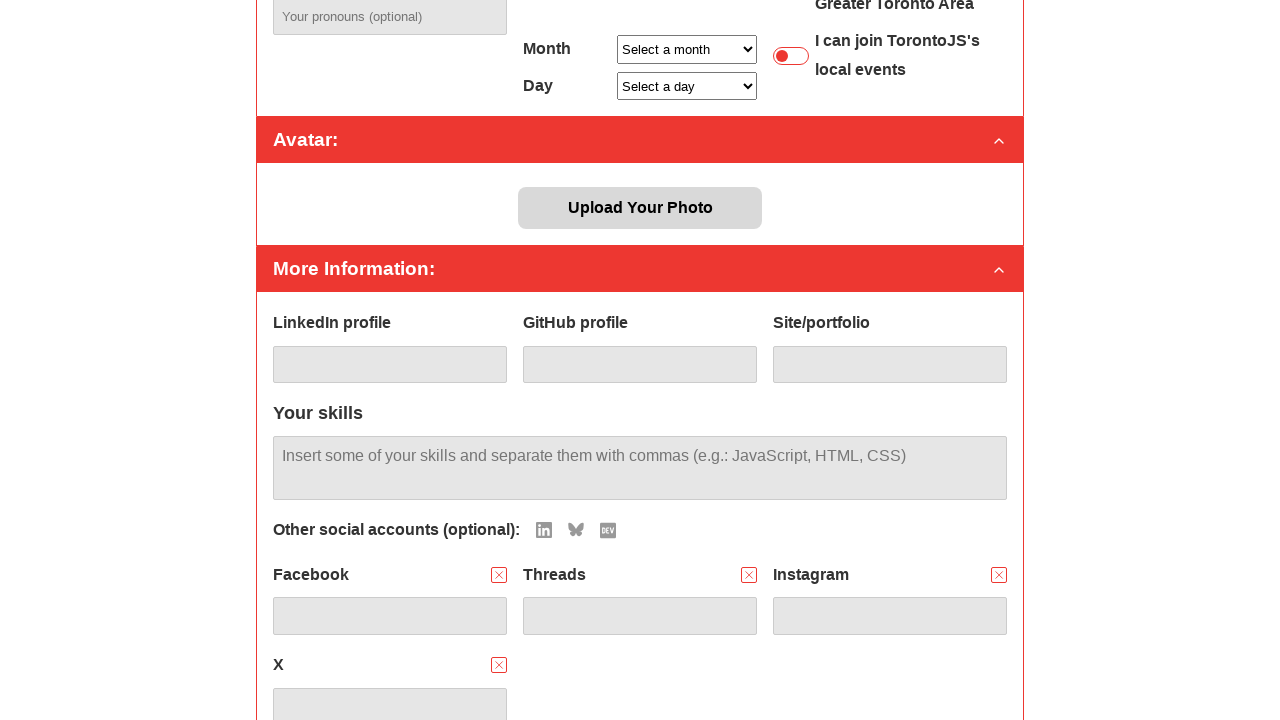

Clicked 'Add LinkedIn account' button at (544, 530) on internal:role=button[name="Add LinkedIn account"i]
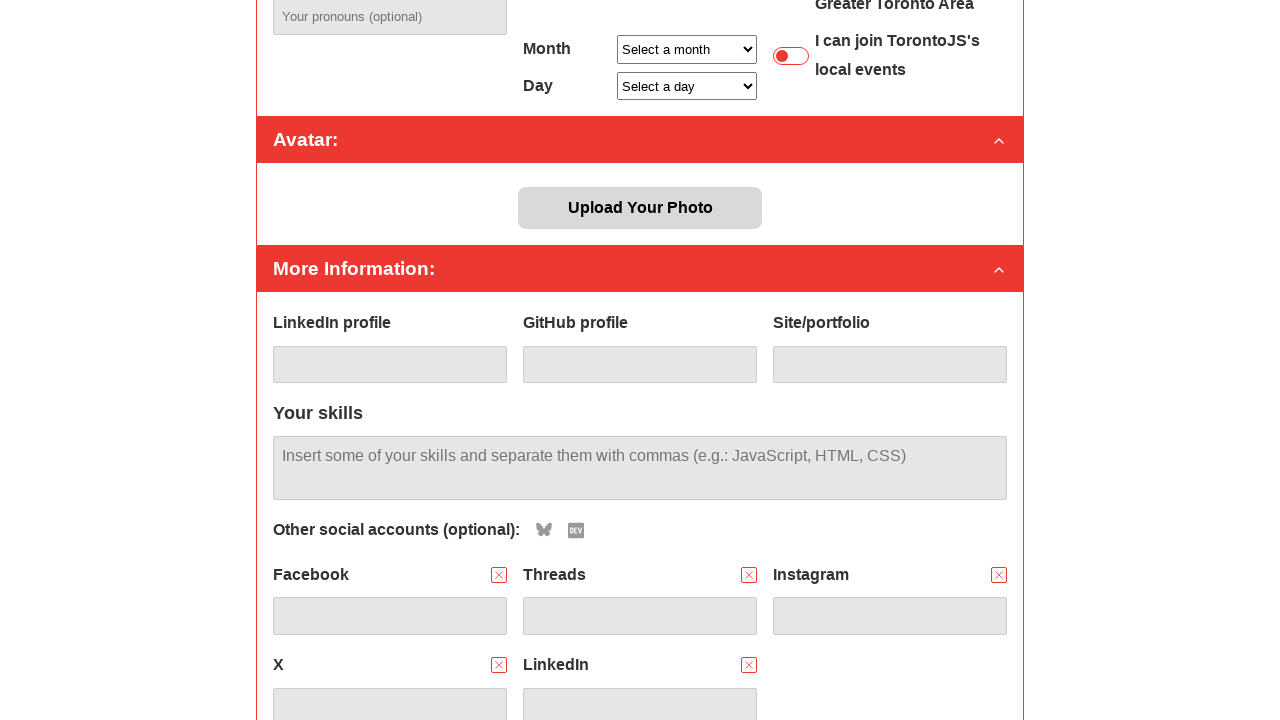

Clicked 'Add BlueSky account' button at (544, 530) on internal:role=button[name="Add BlueSky account"i]
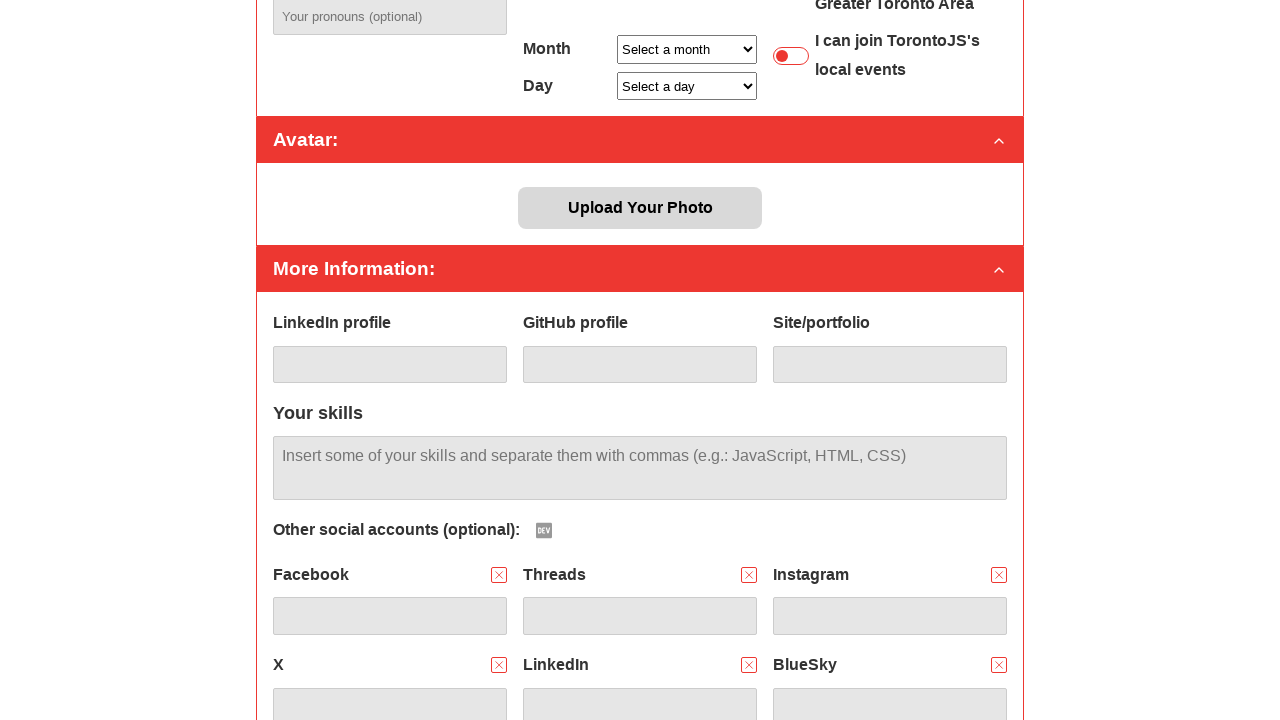

Clicked 'Add Dev.to account' button at (544, 530) on internal:role=button[name="Add Dev.to account"i]
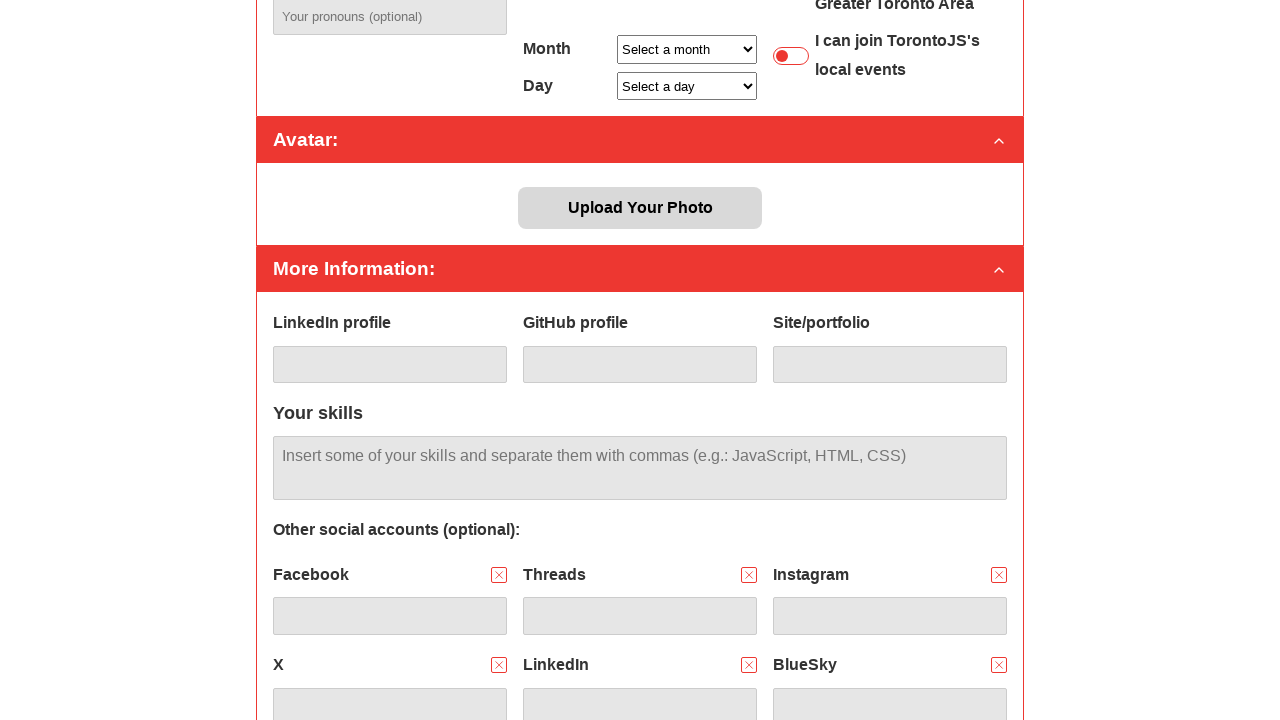

Retrieved all added social media buttons from the details section
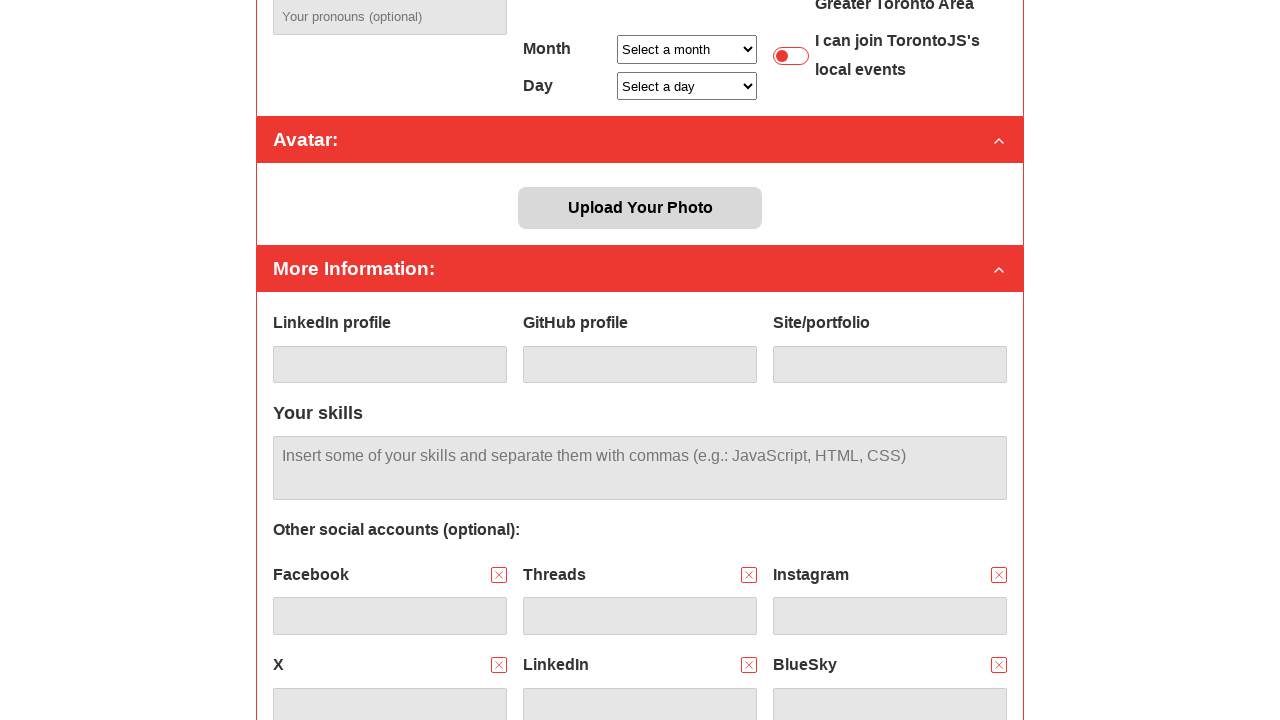

Clicked and removed social media button at index 6 (reverse order) at (499, 501) on #details-social-inputs >> internal:role=button >> nth=6
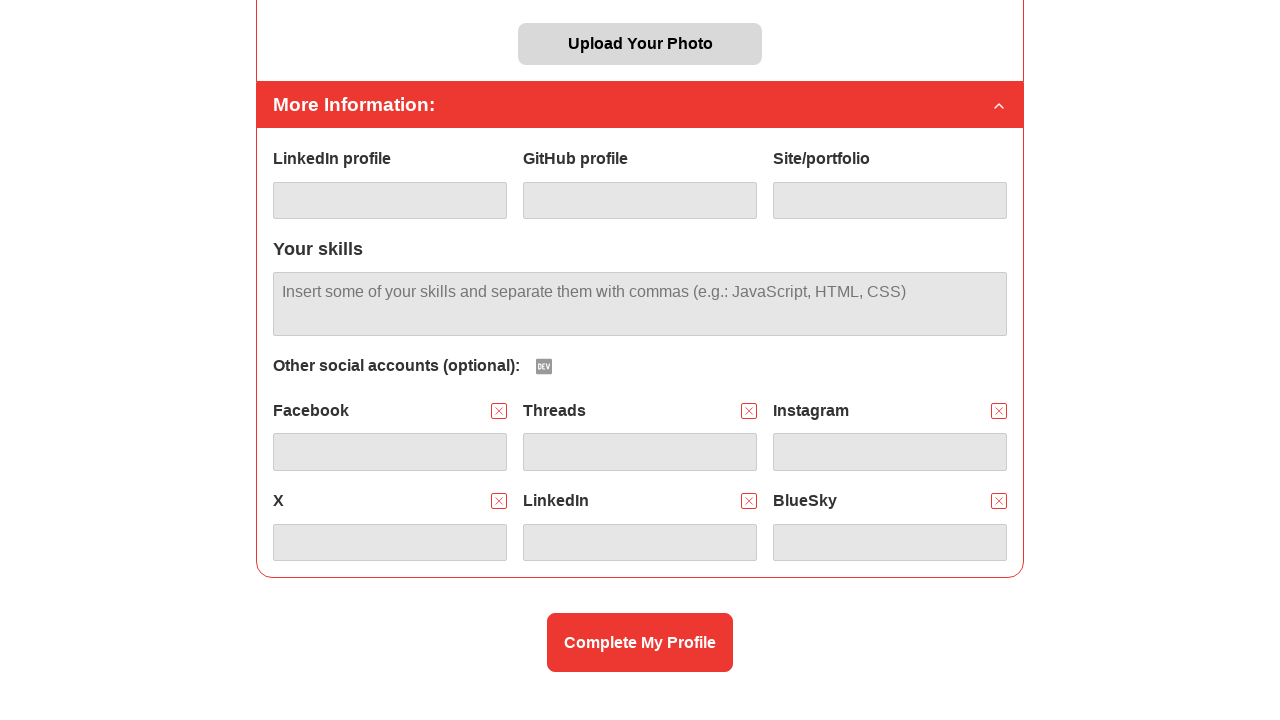

Clicked and removed social media button at index 5 (reverse order) at (999, 501) on #details-social-inputs >> internal:role=button >> nth=5
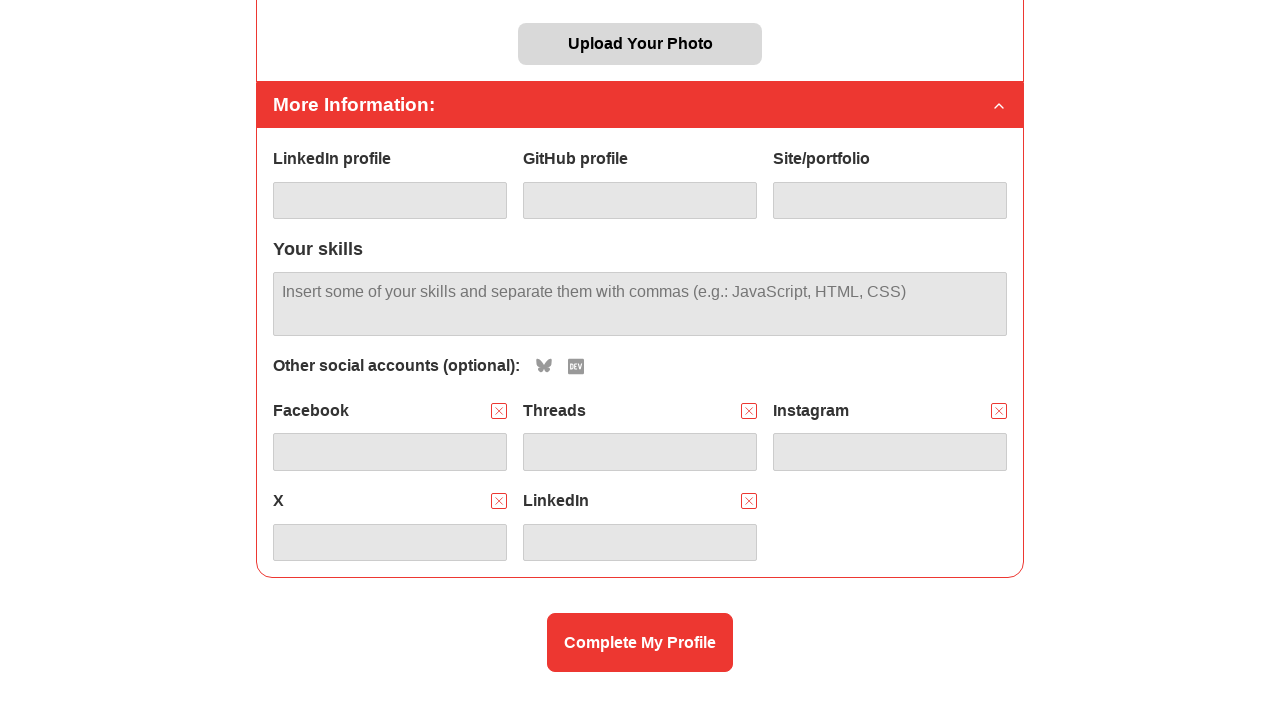

Clicked and removed social media button at index 4 (reverse order) at (749, 501) on #details-social-inputs >> internal:role=button >> nth=4
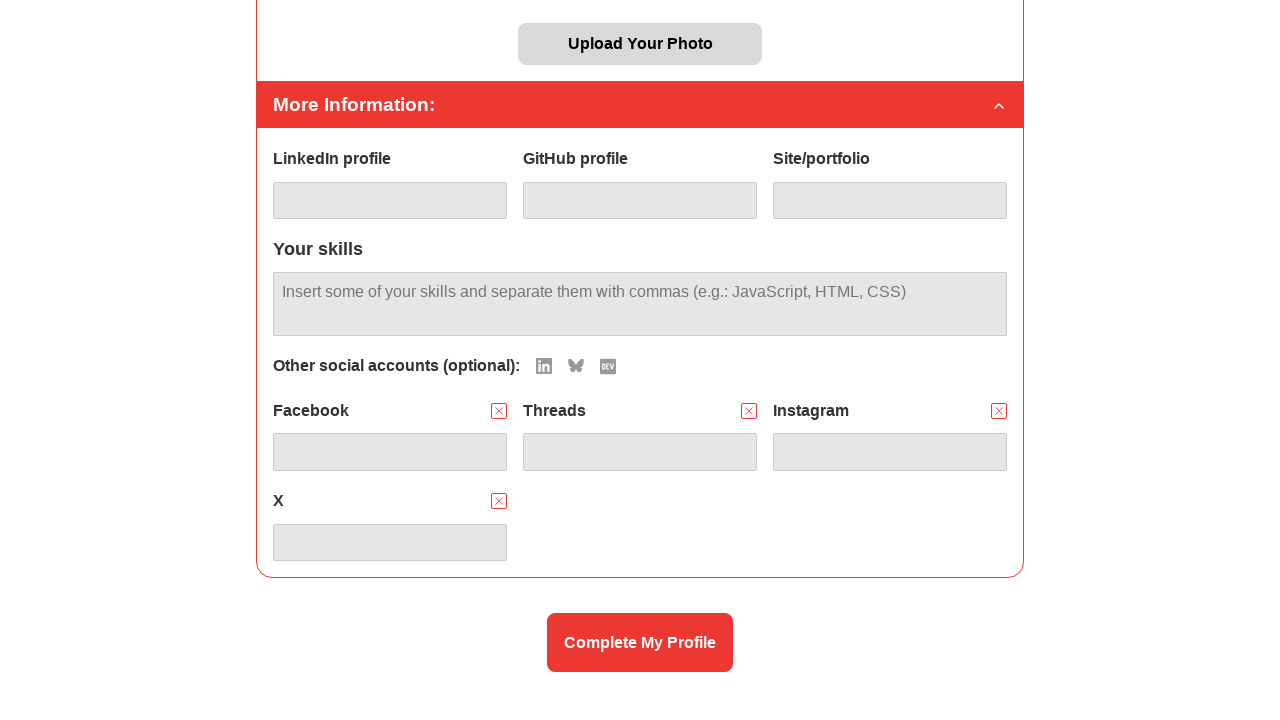

Clicked and removed social media button at index 3 (reverse order) at (499, 501) on #details-social-inputs >> internal:role=button >> nth=3
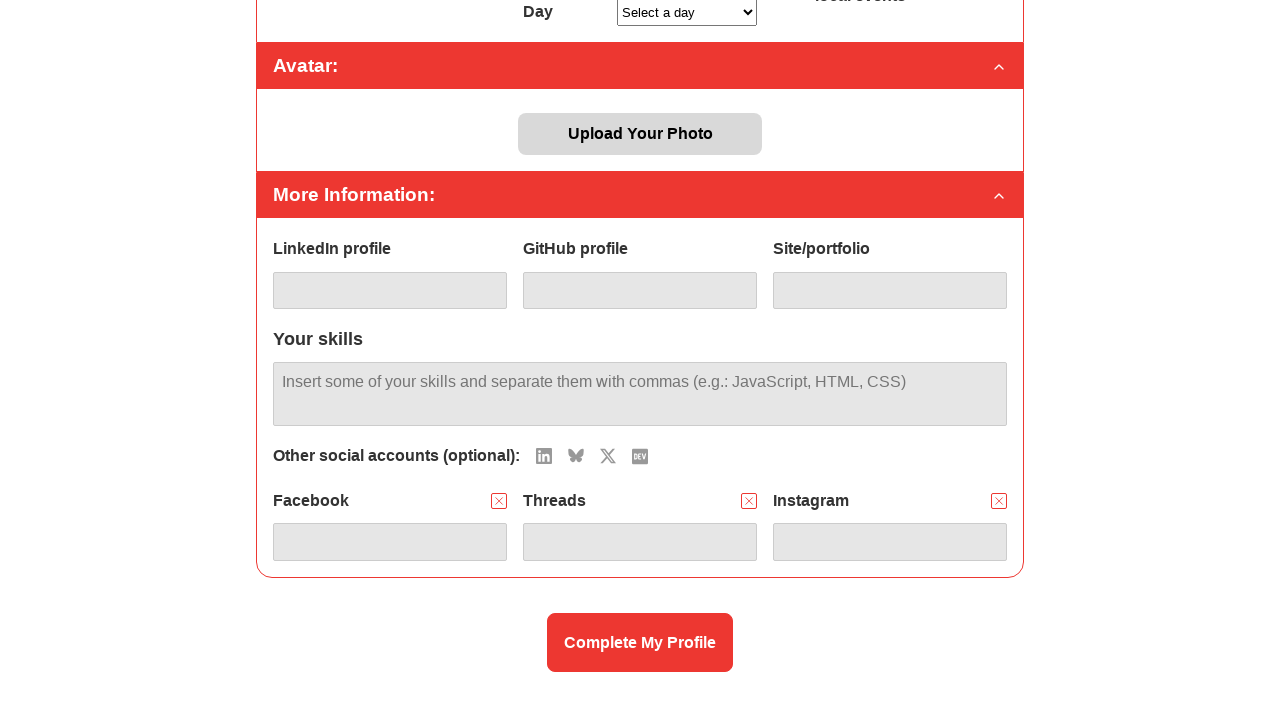

Clicked and removed social media button at index 2 (reverse order) at (999, 501) on #details-social-inputs >> internal:role=button >> nth=2
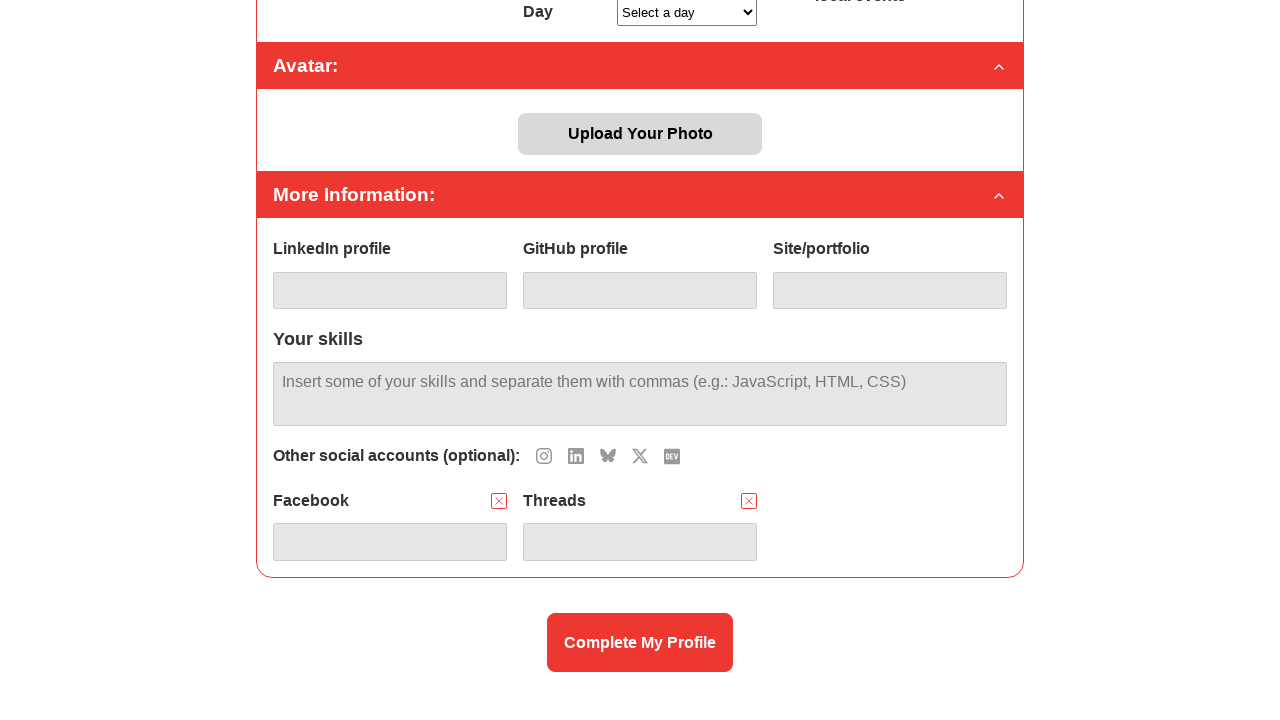

Clicked and removed social media button at index 1 (reverse order) at (749, 501) on #details-social-inputs >> internal:role=button >> nth=1
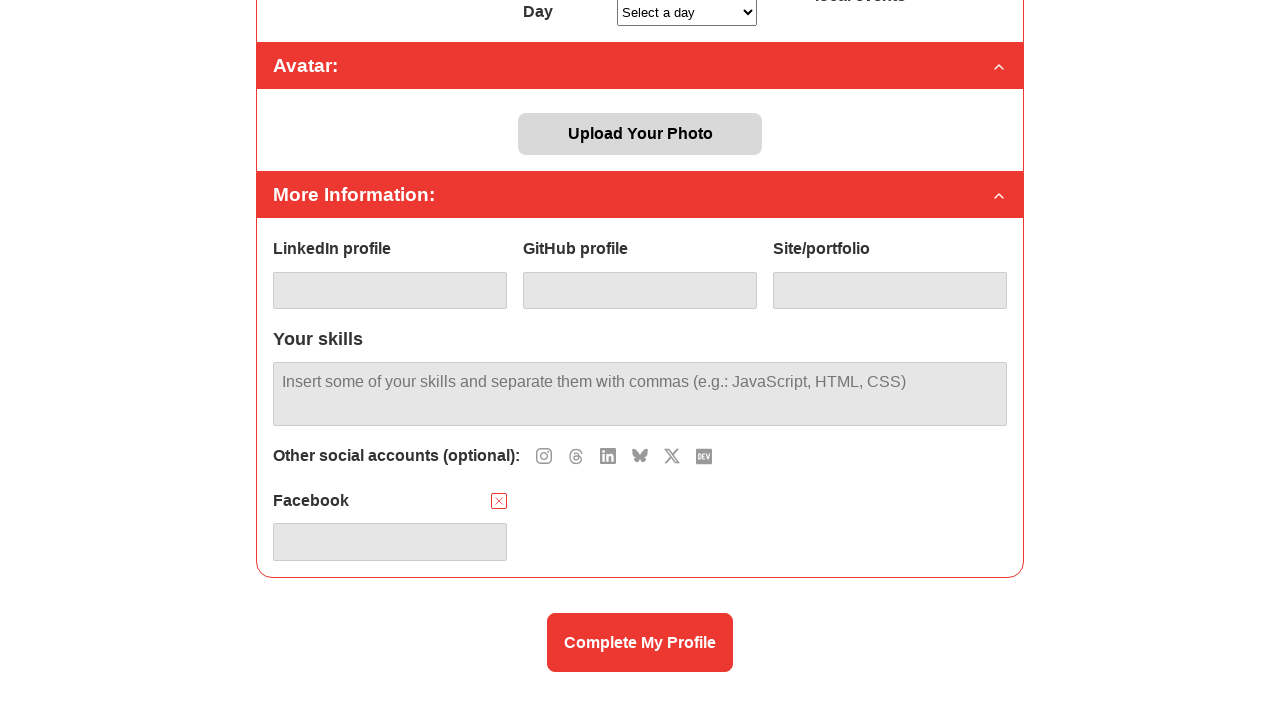

Clicked and removed social media button at index 0 (reverse order) at (499, 501) on #details-social-inputs >> internal:role=button >> nth=0
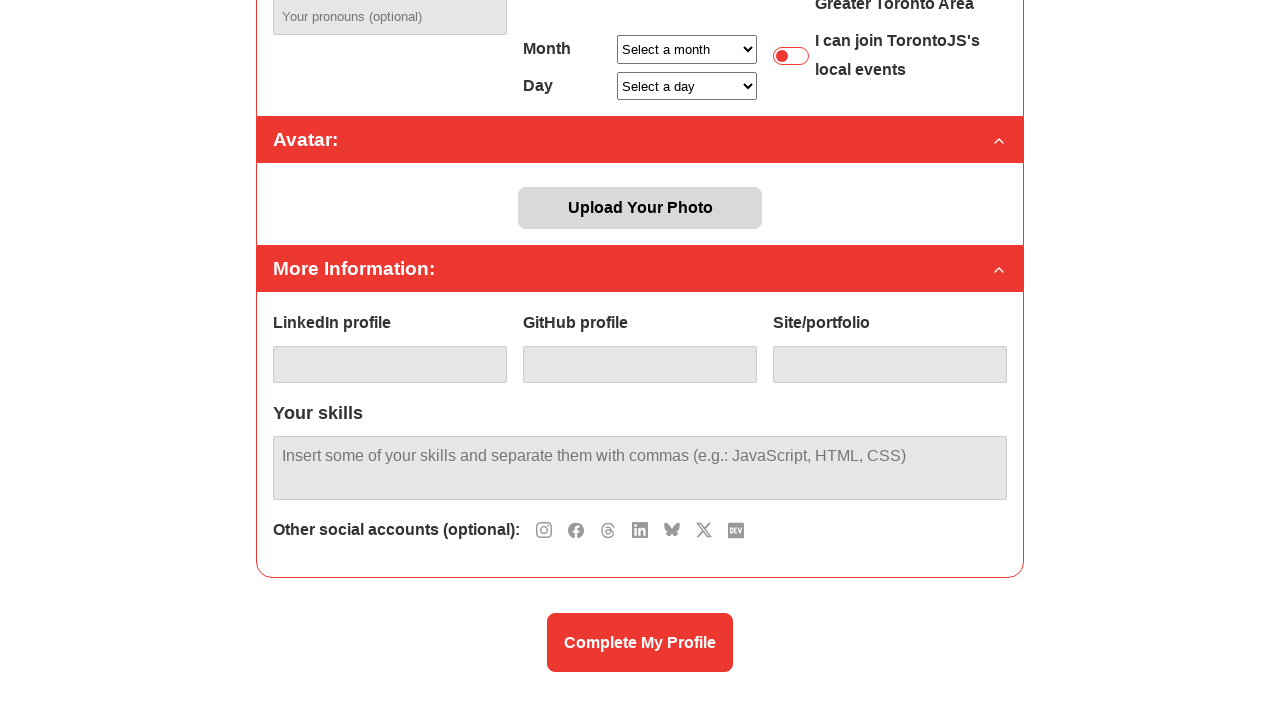

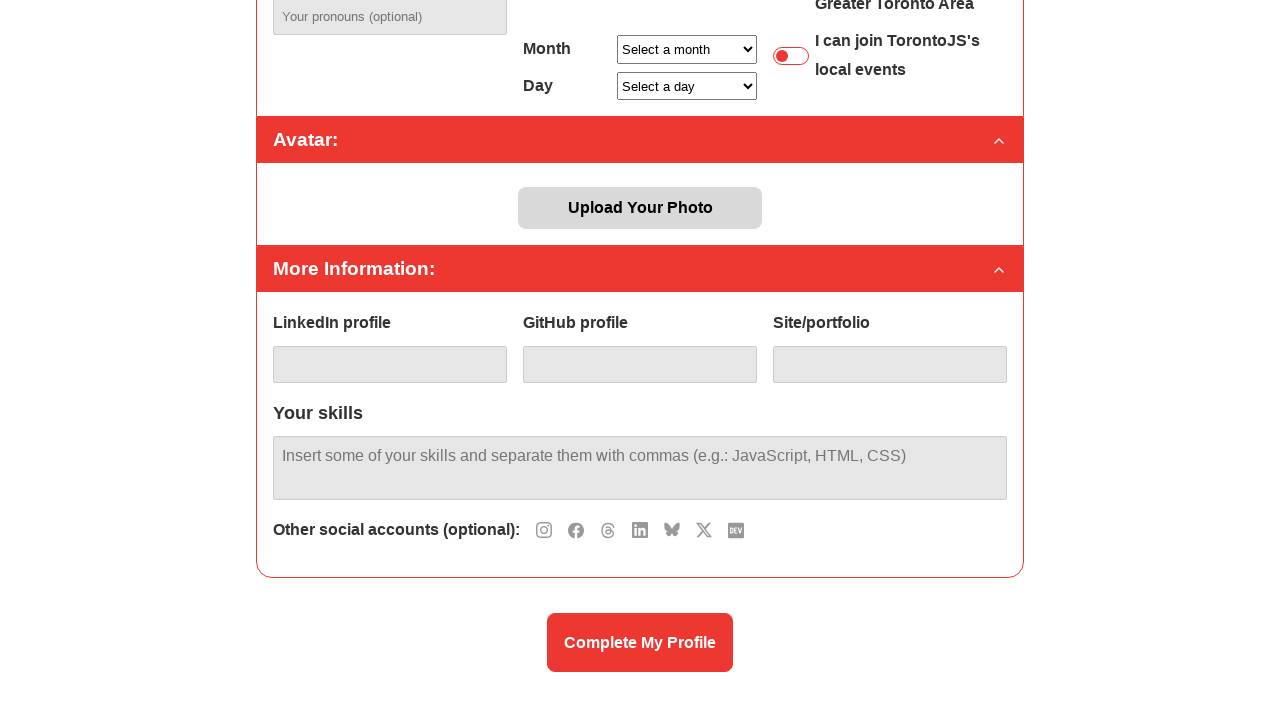